Tests double-click functionality on W3Schools by entering text in the first input field, double-clicking a "Copy Text" button to copy the text to a second field, and verifying the text was copied correctly.

Starting URL: https://www.w3schools.com/tags/tryit.asp?filename=tryhtml5_ev_ondblclick3

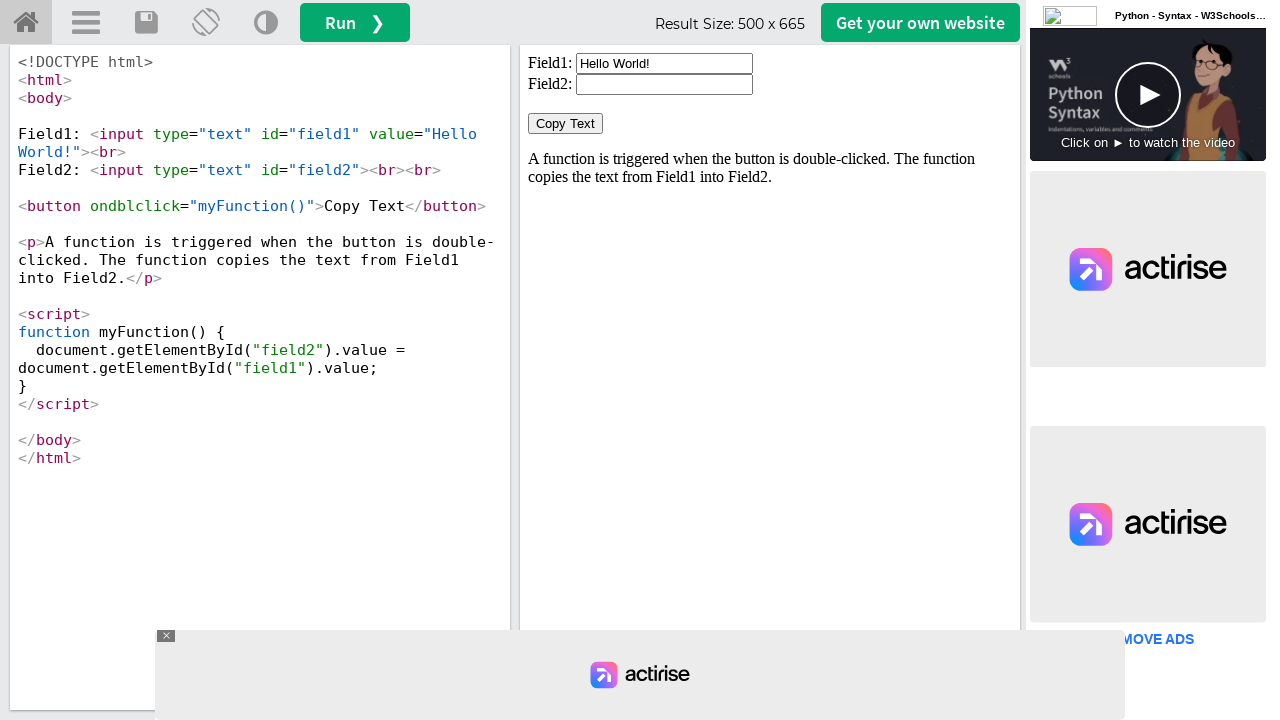

Cleared the first input field on #iframeResult >> internal:control=enter-frame >> xpath=//input[@id='field1']
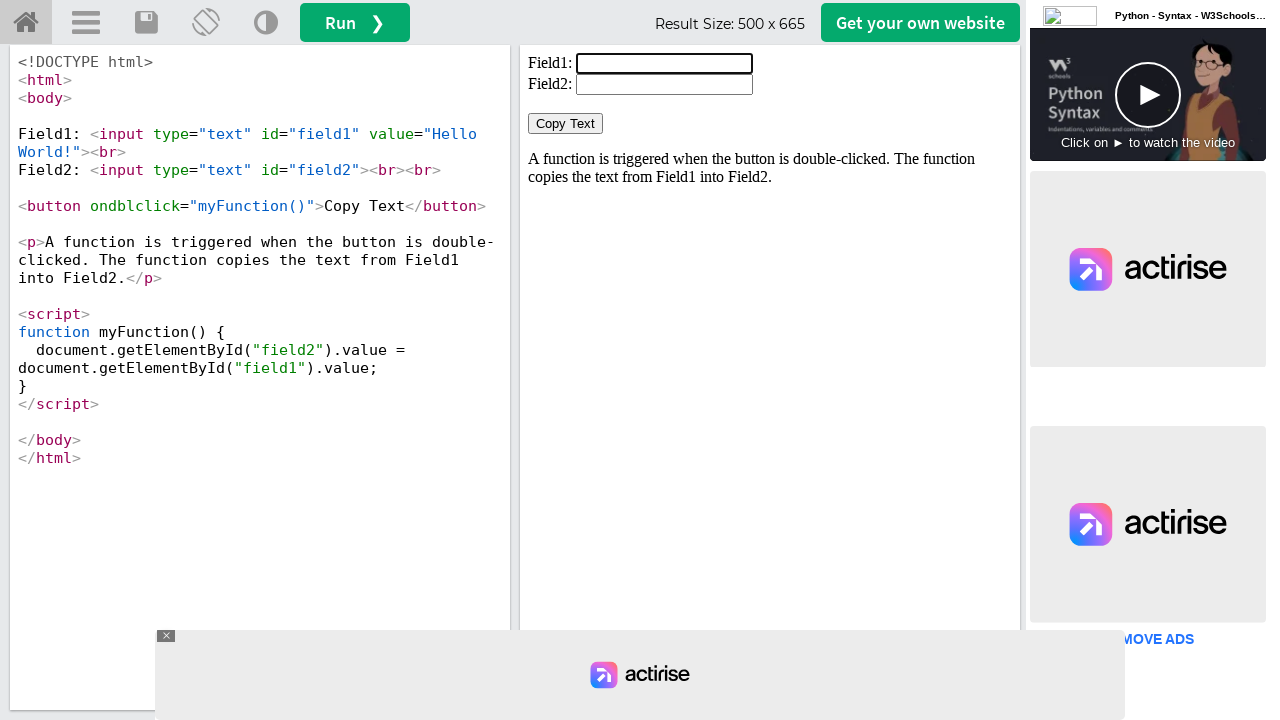

Entered 'Welcome' in the first input field on #iframeResult >> internal:control=enter-frame >> xpath=//input[@id='field1']
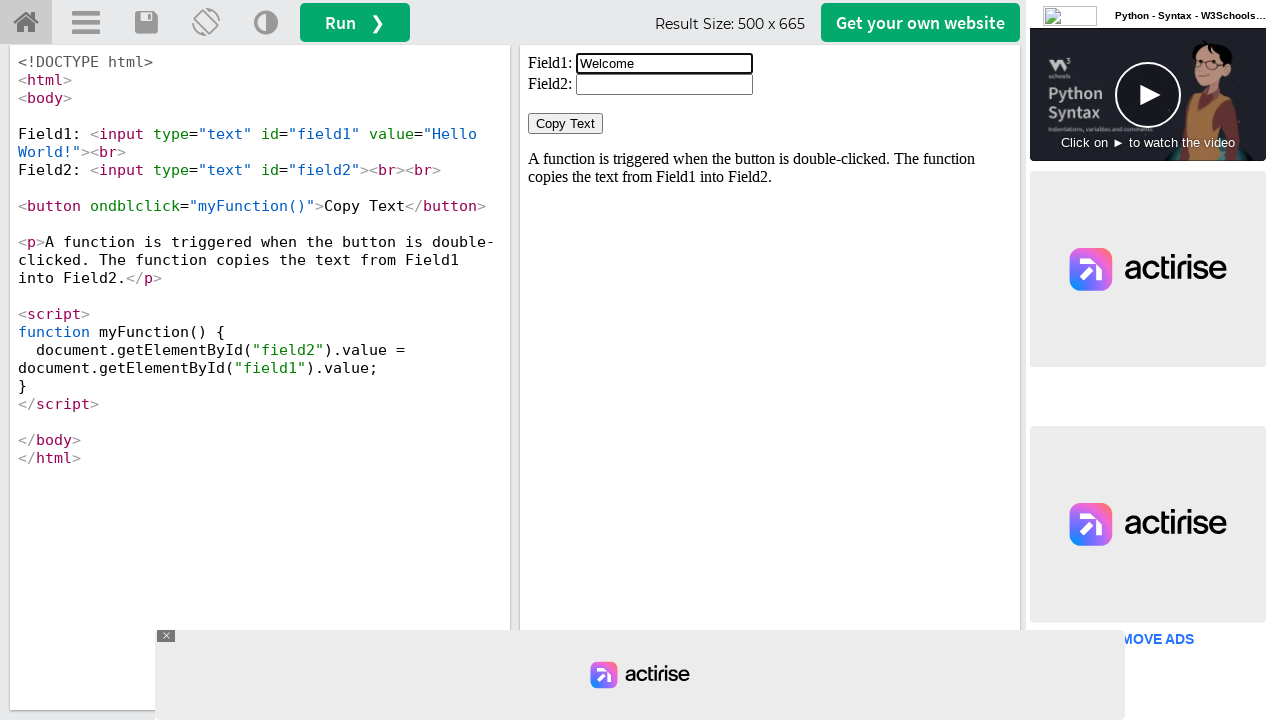

Double-clicked the 'Copy Text' button at (566, 124) on #iframeResult >> internal:control=enter-frame >> xpath=//button[normalize-space(
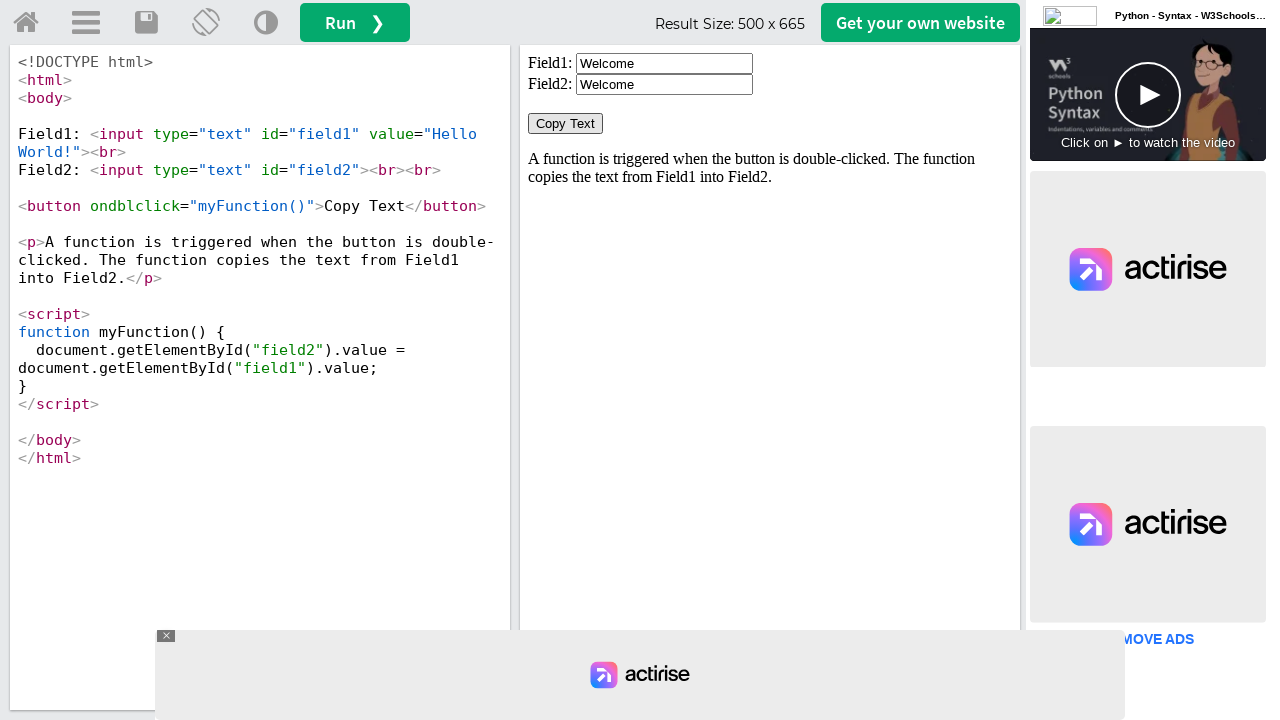

Waited 500ms for copy action to complete
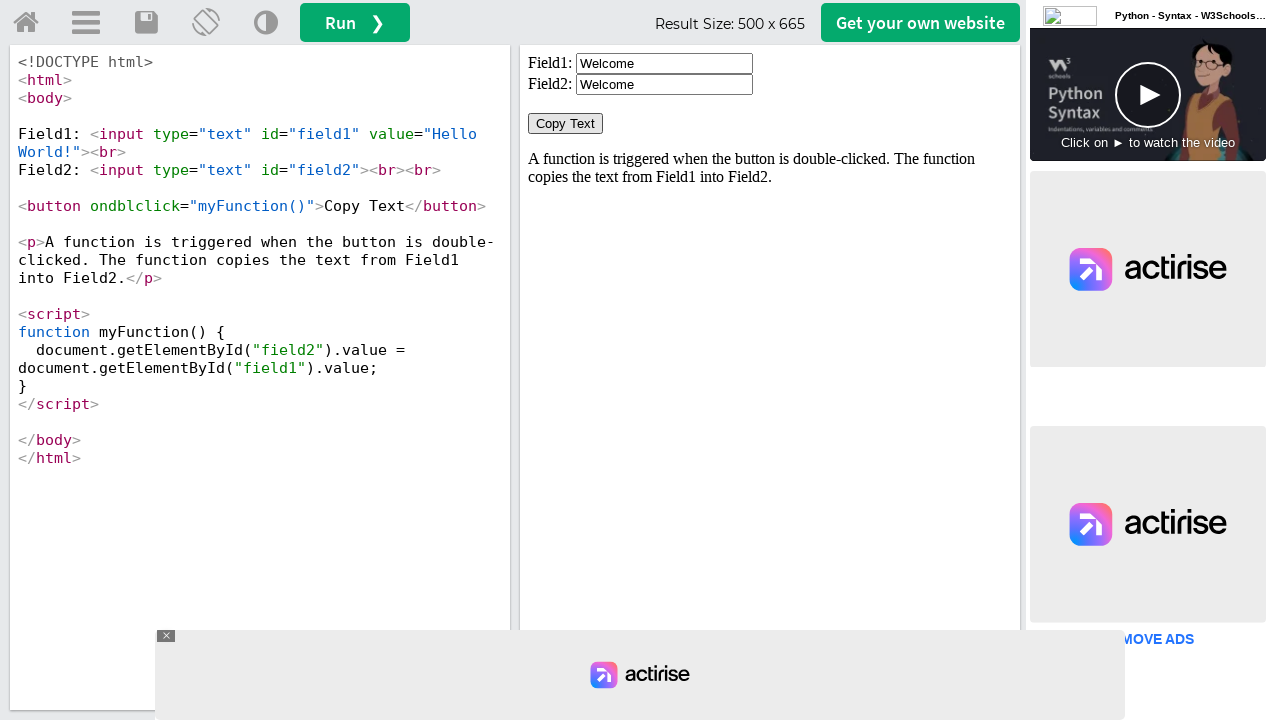

Retrieved the value from the second input field
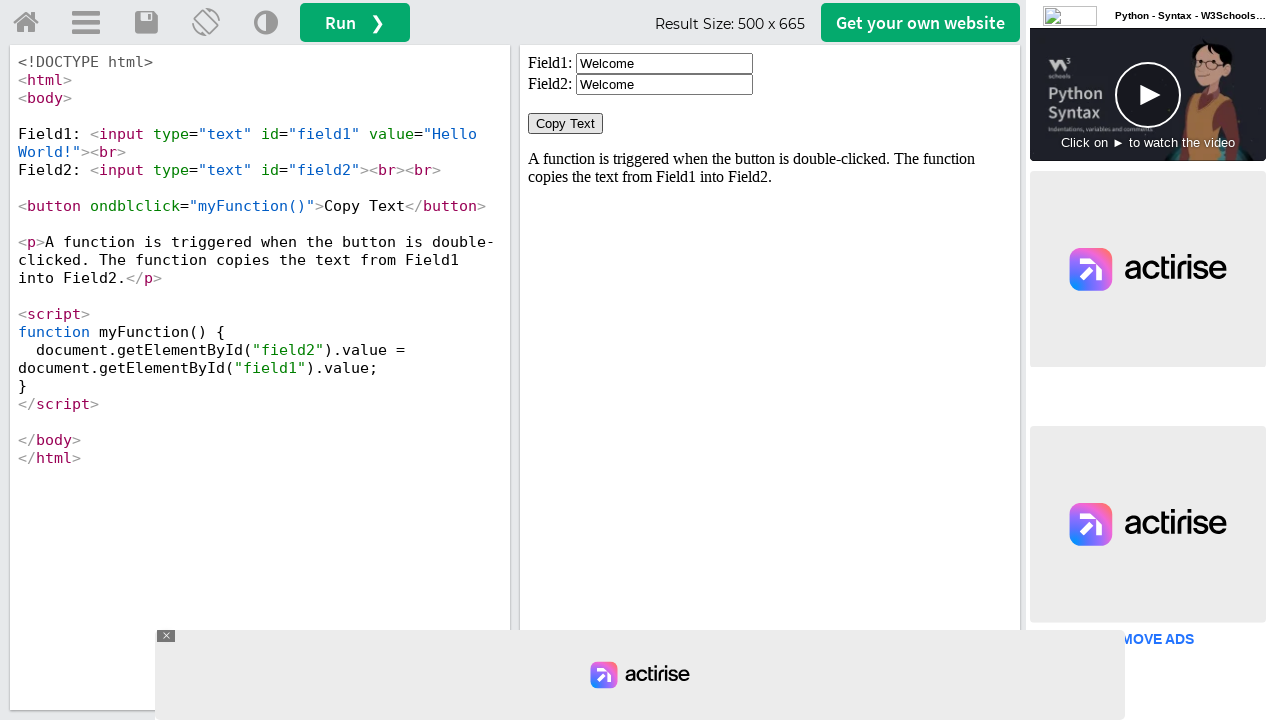

Verified that the copied text matches 'Welcome'
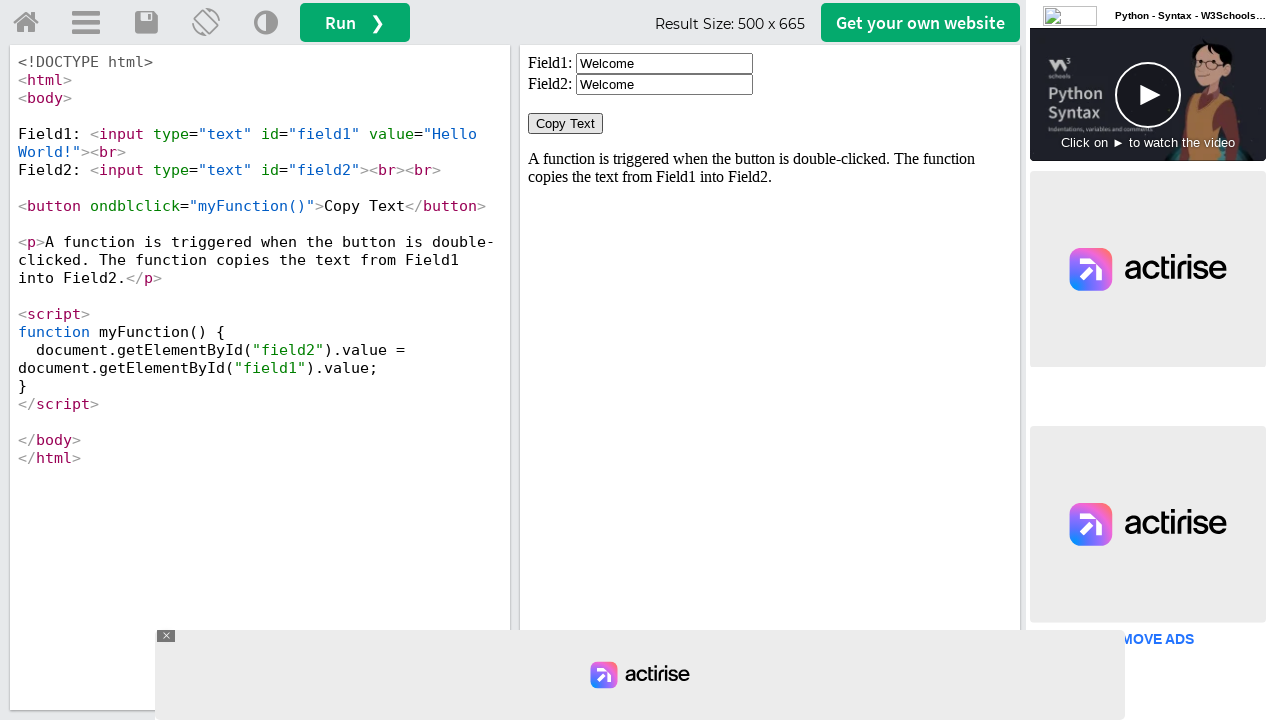

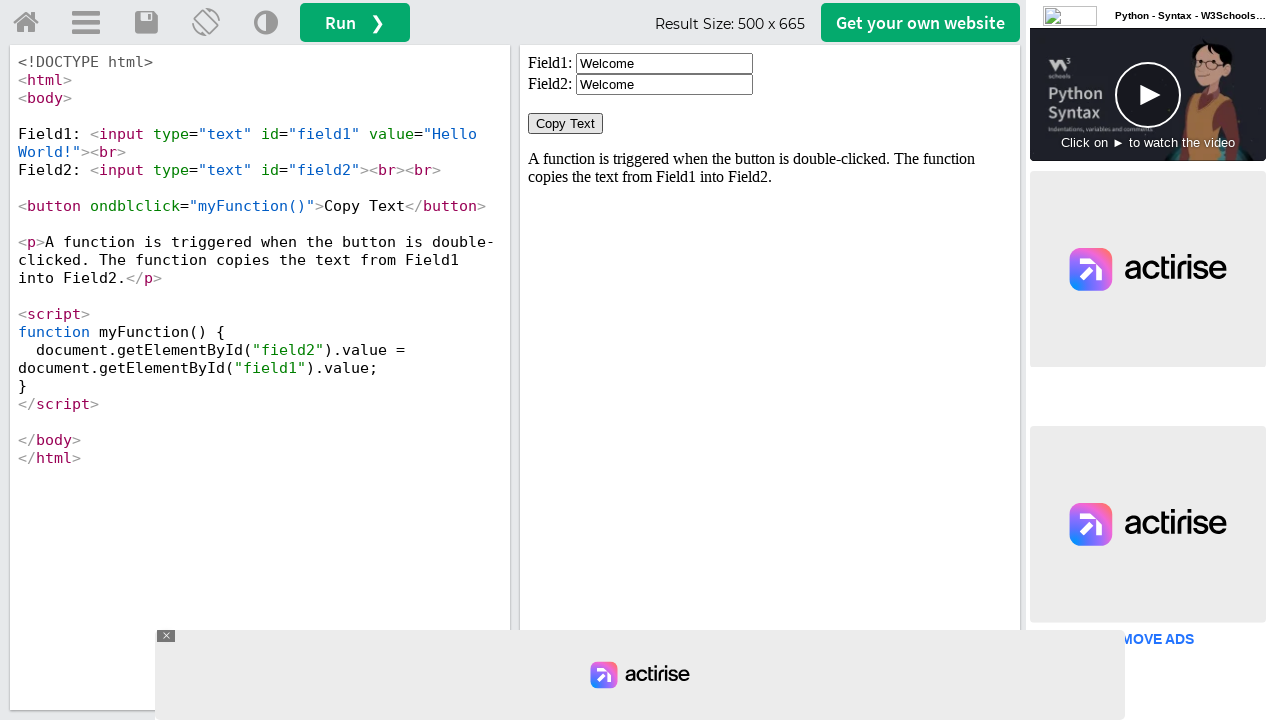